Tests JavaScript alert/prompt handling by clicking a demo button, entering text into the prompt, and interacting with the alert dialog (dismiss and accept)

Starting URL: https://javascript.info/alert-prompt-confirm

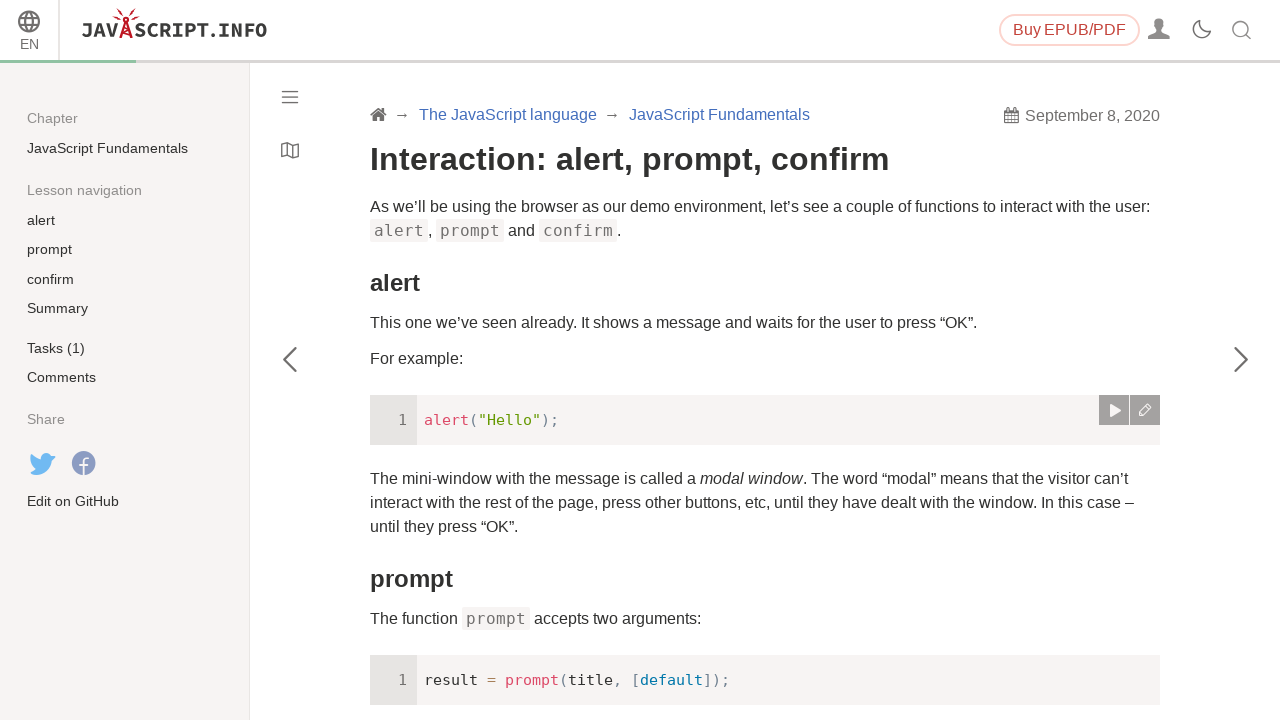

Clicked 'Run the demo' link to trigger the alert/prompt dialog at (420, 361) on text=Run the demo
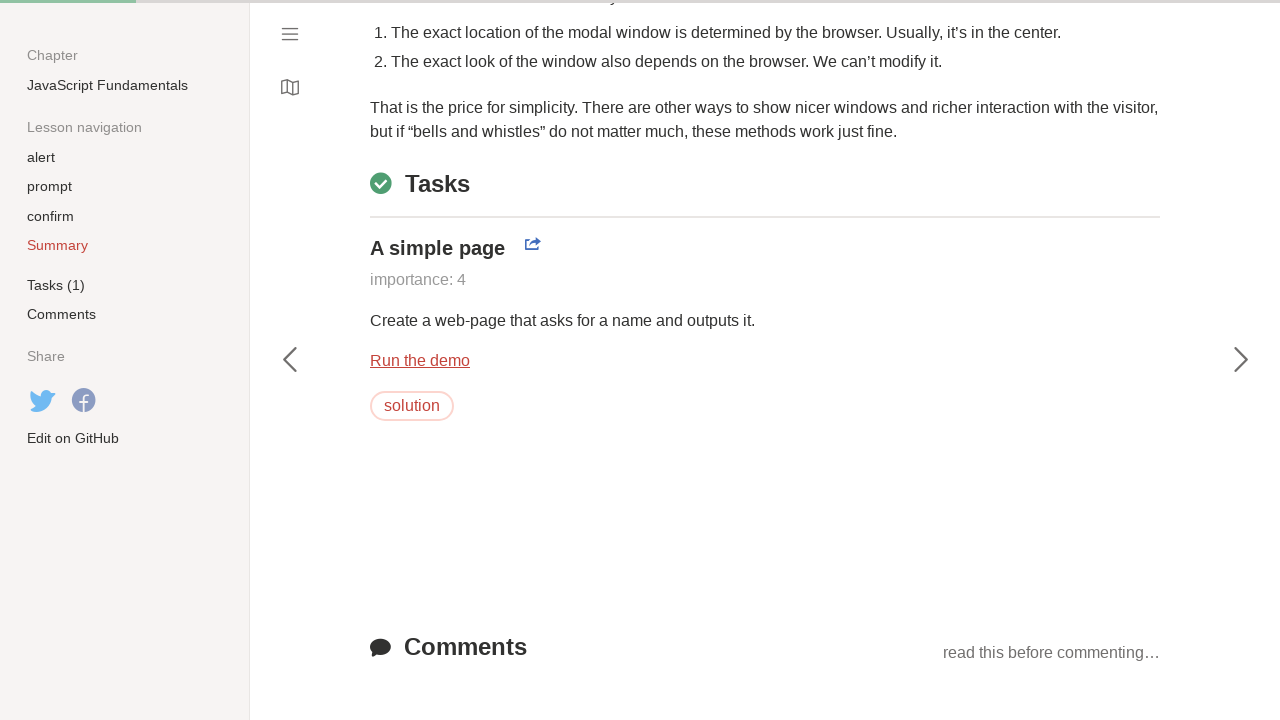

Set up dialog handler to accept prompt with text 'sudhakar'
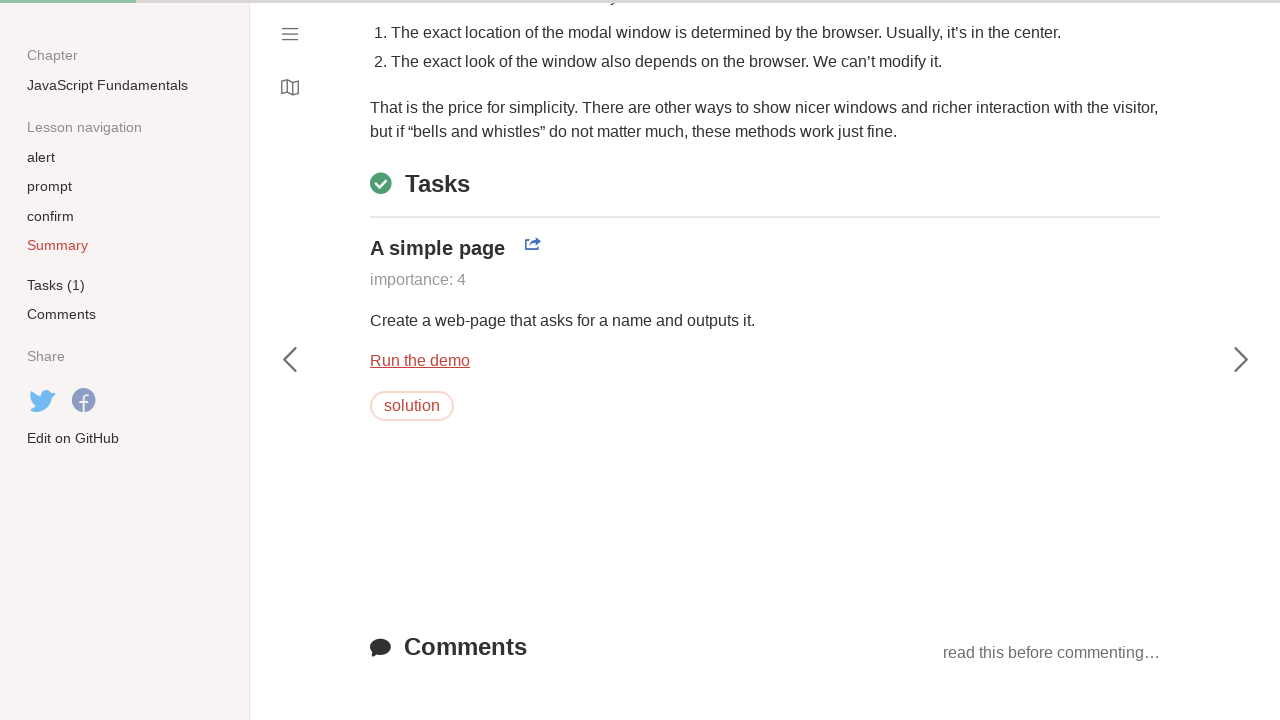

Waited for page to process the dialog interaction
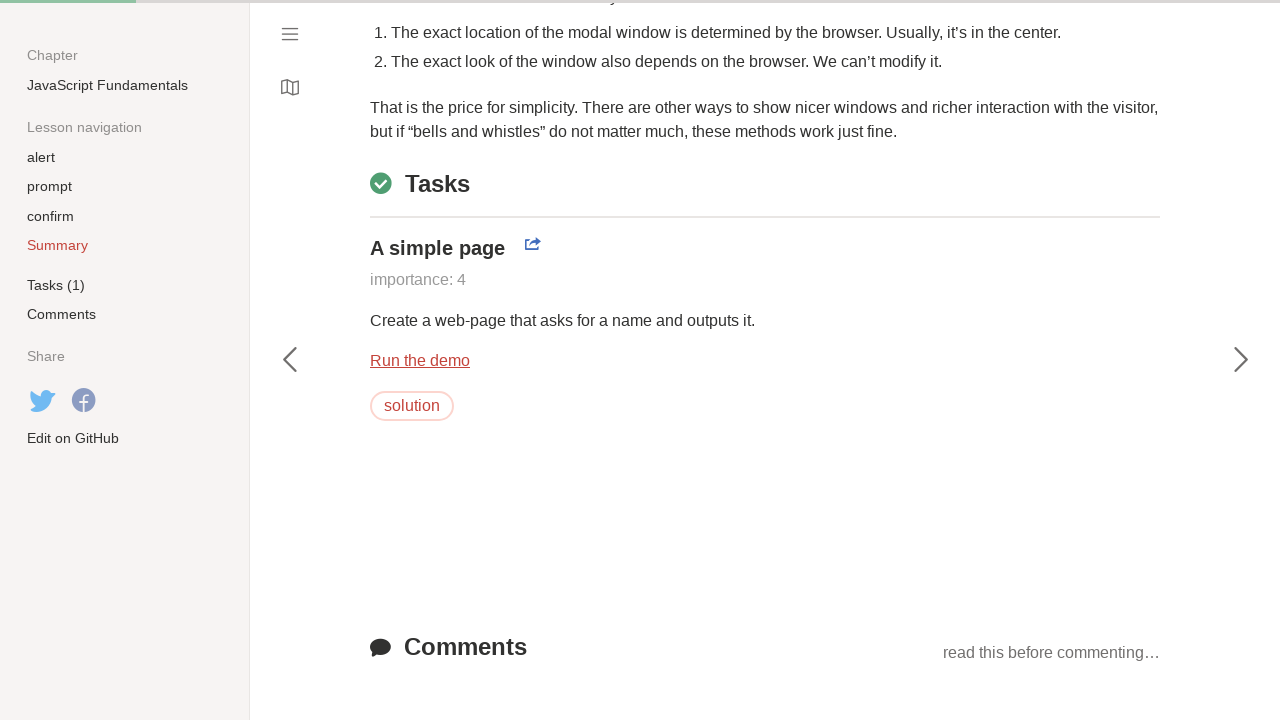

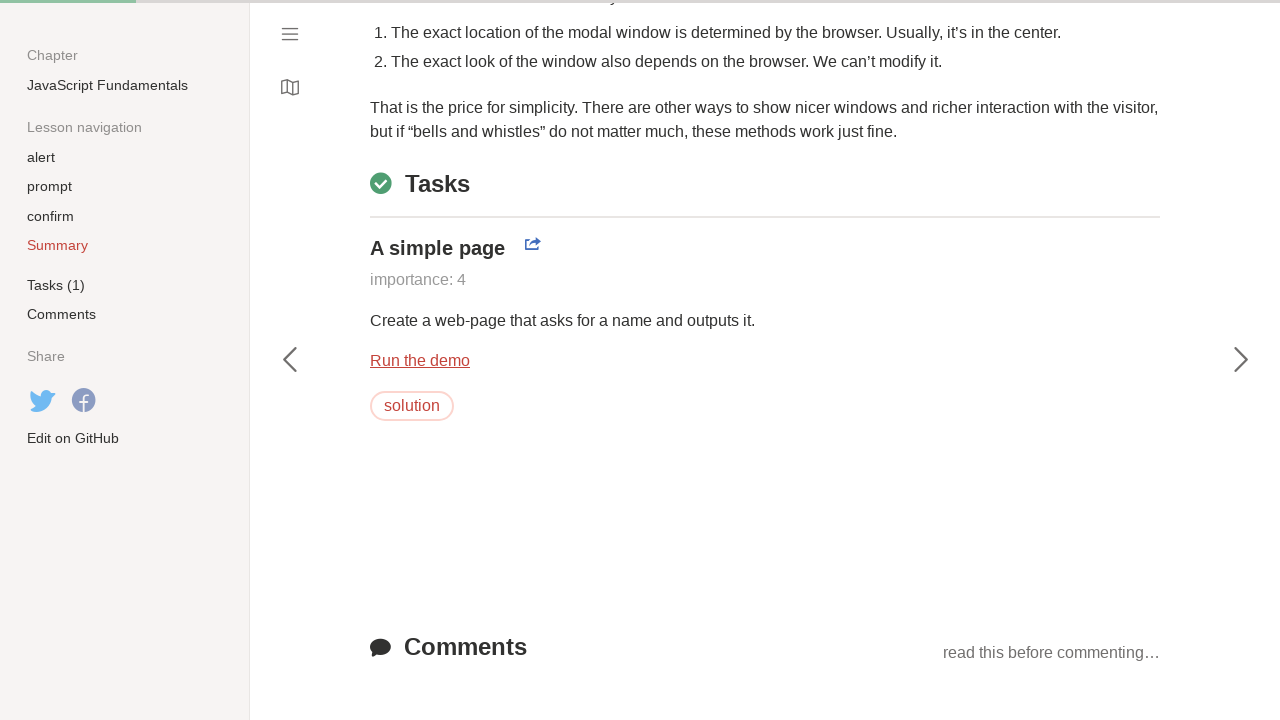